Tests a simple form by filling in first name, last name, city, and country fields using different locator strategies, then submits the form by clicking a button.

Starting URL: http://suninjuly.github.io/simple_form_find_task.html

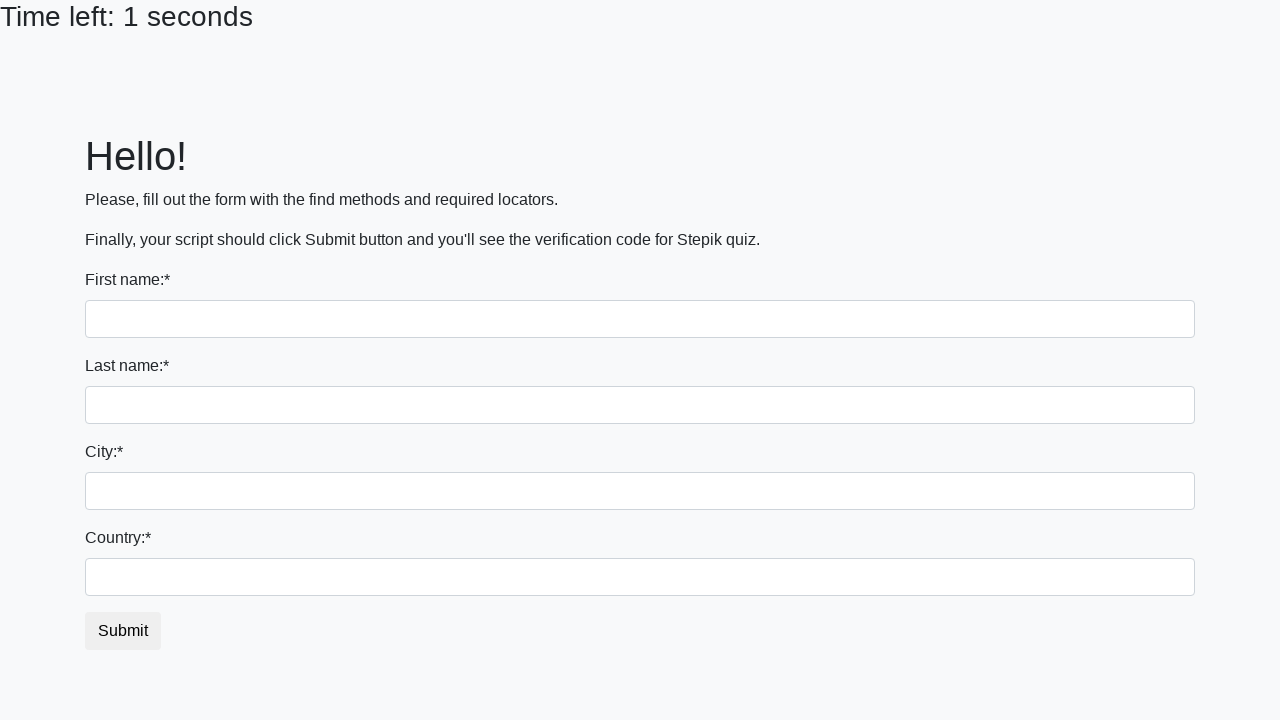

Filled first name field with 'Ivan' using tag name selector on input
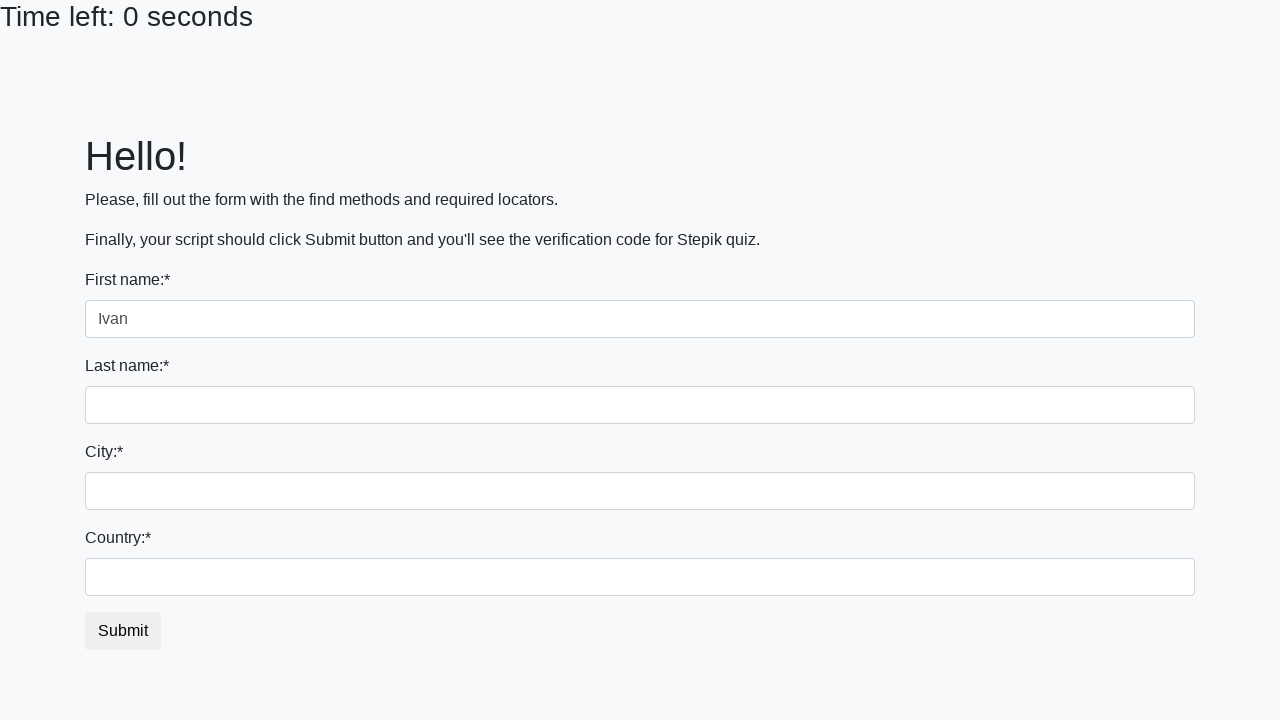

Filled last name field with 'Petrov' using name attribute selector on input[name='last_name']
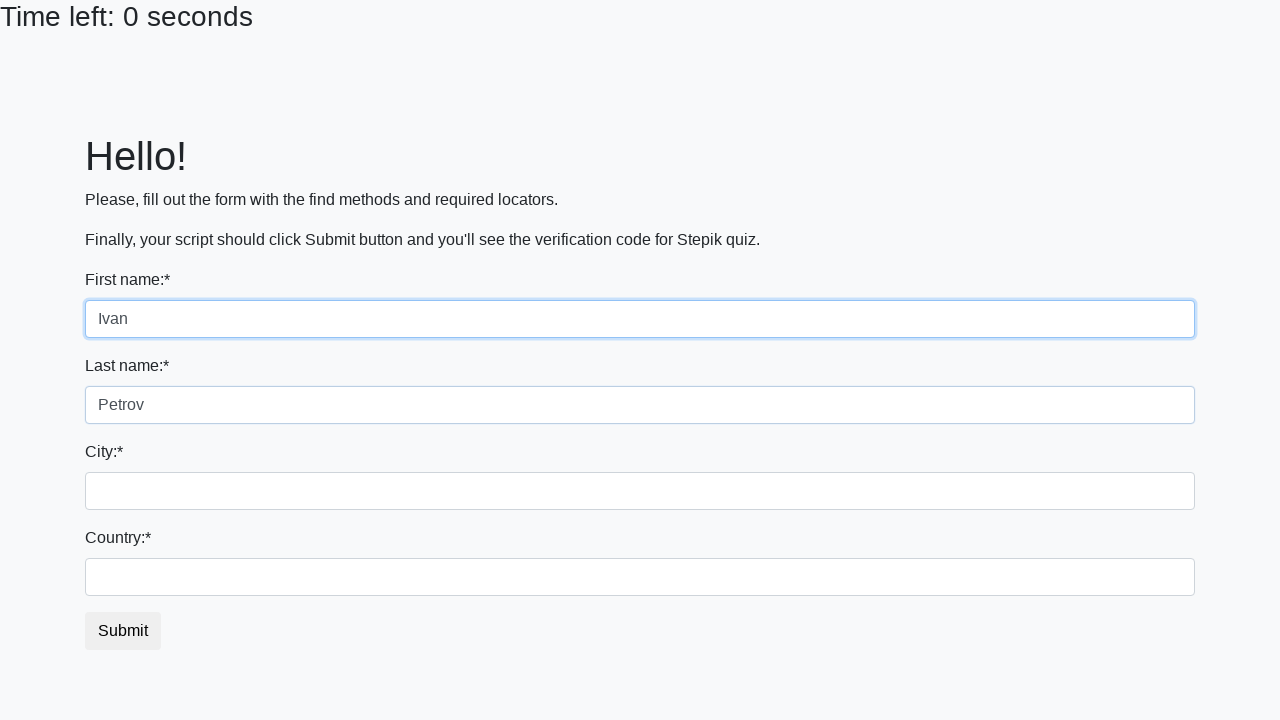

Filled city field with 'Smolensk' using class selector on .city
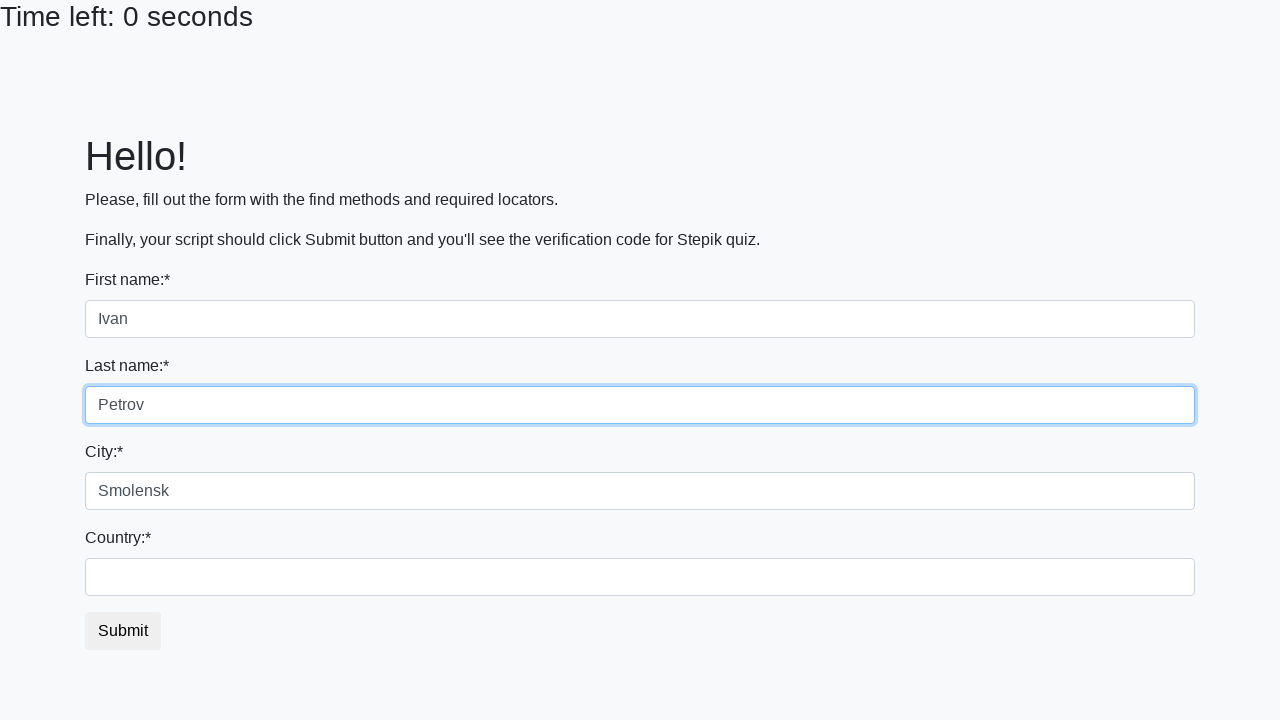

Filled country field with 'Russia' using ID selector on #country
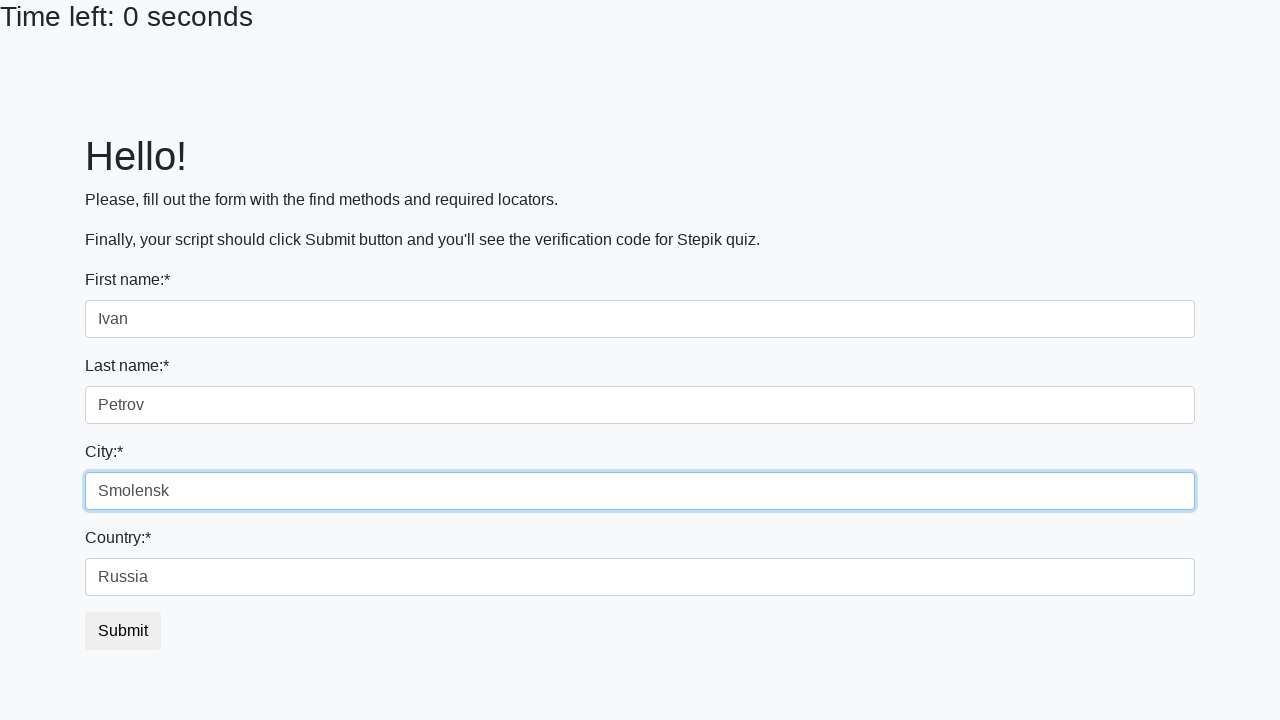

Clicked submit button to submit the form at (123, 631) on button.btn
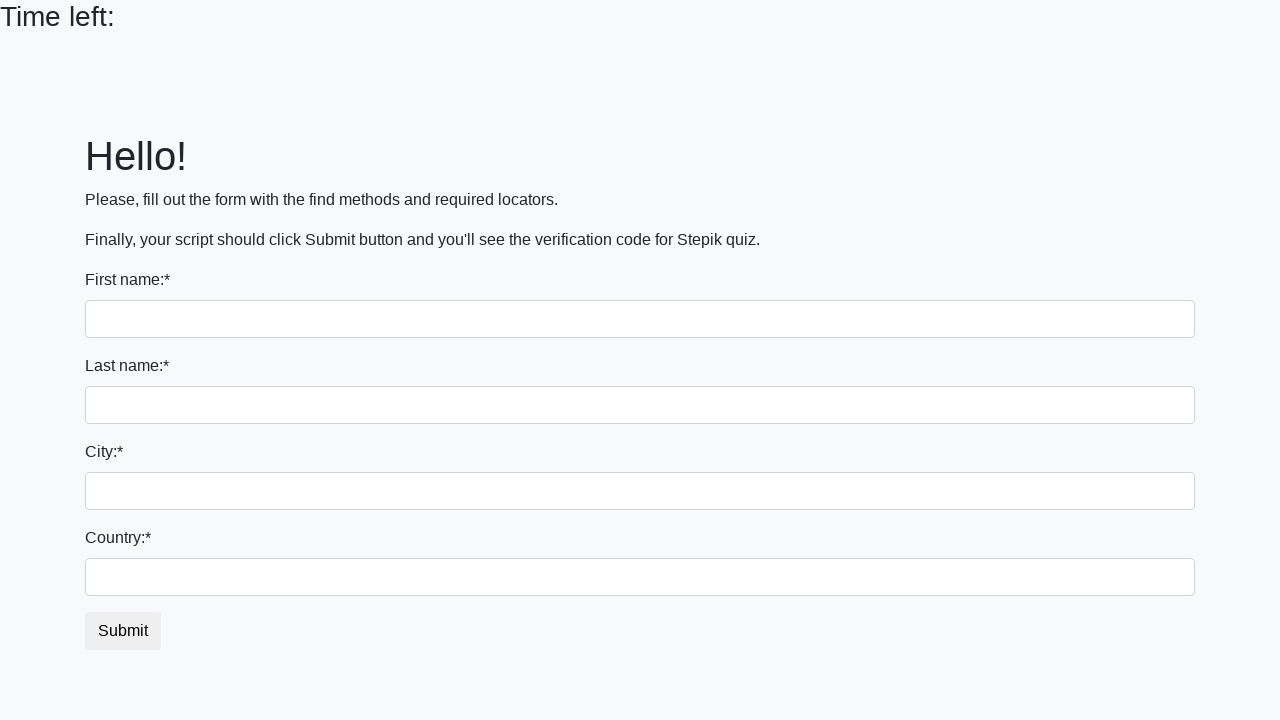

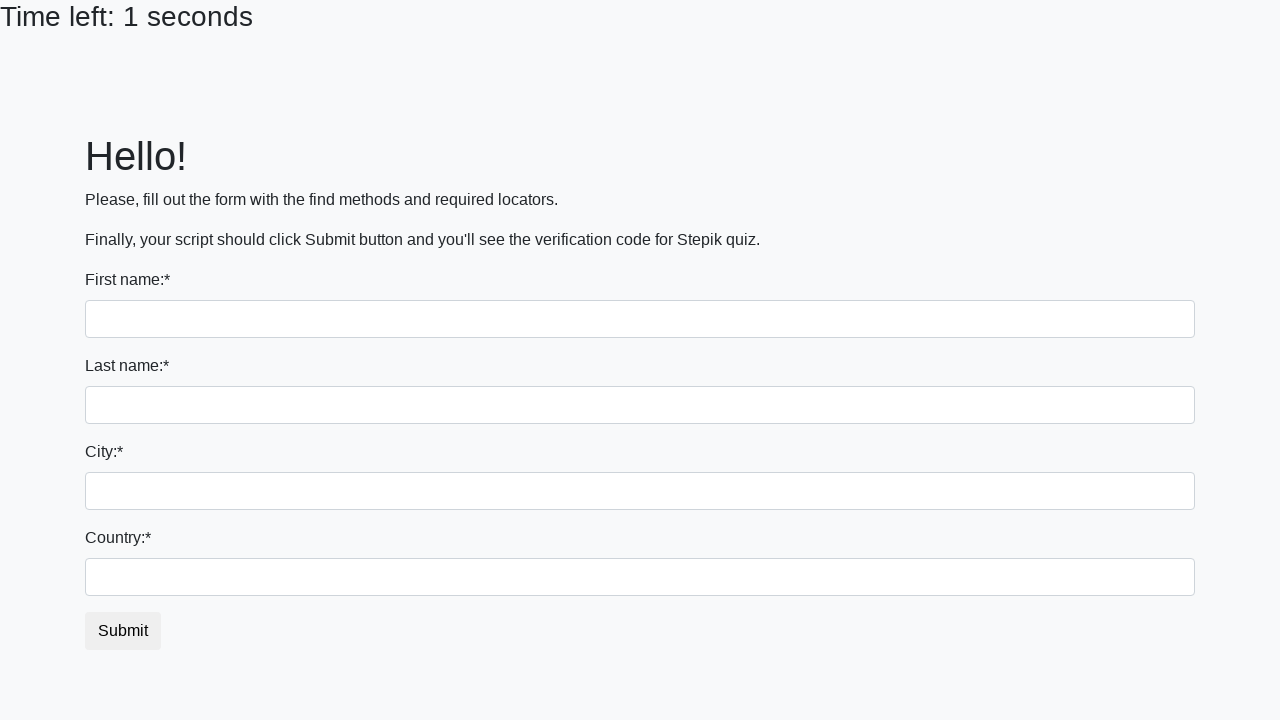